Tests dynamic controls functionality by interacting with a textbox and clicking a button that toggles the textbox's enabled state

Starting URL: https://training-support.net/webelements/dynamic-controls

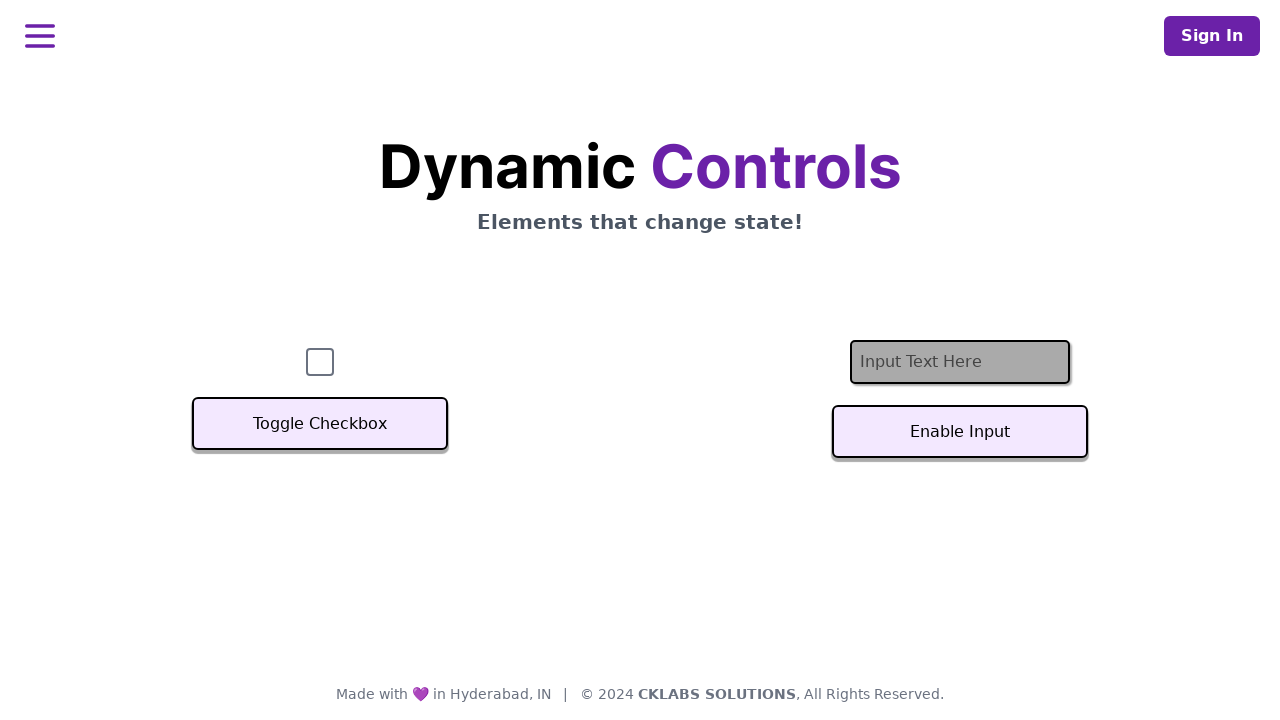

Located the textbox element with ID 'textInput'
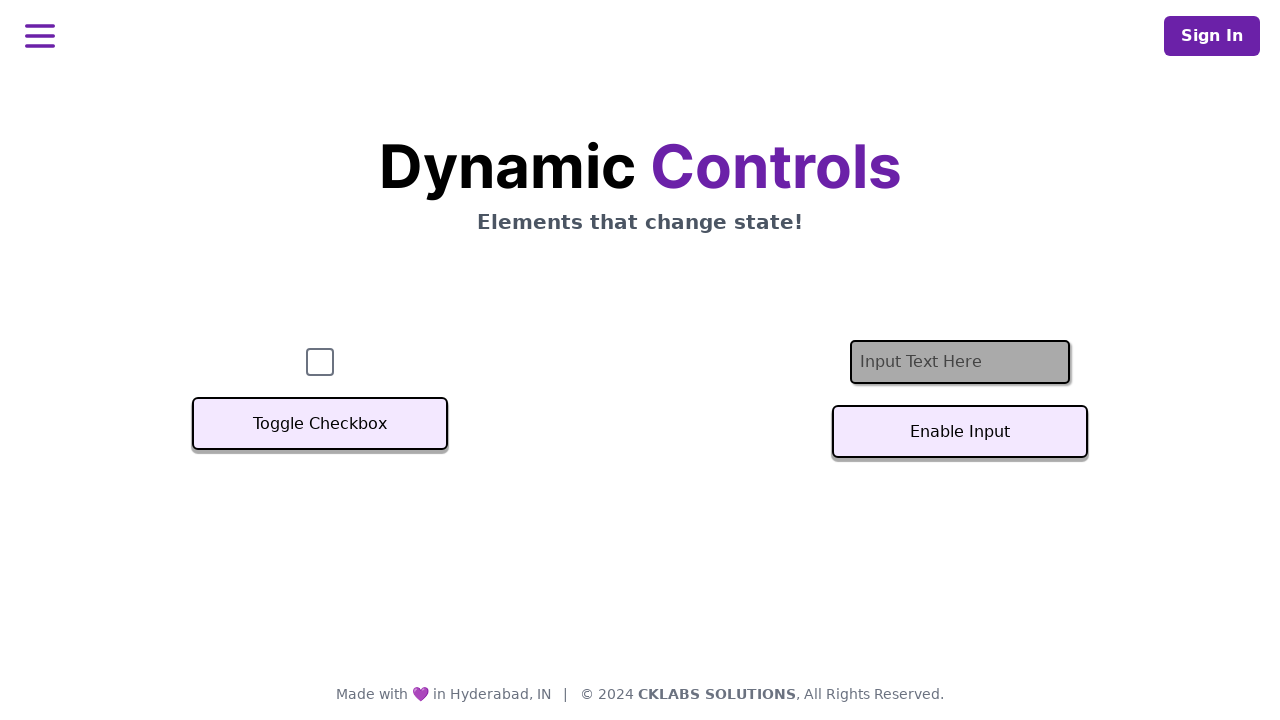

Verified textbox is present and ready
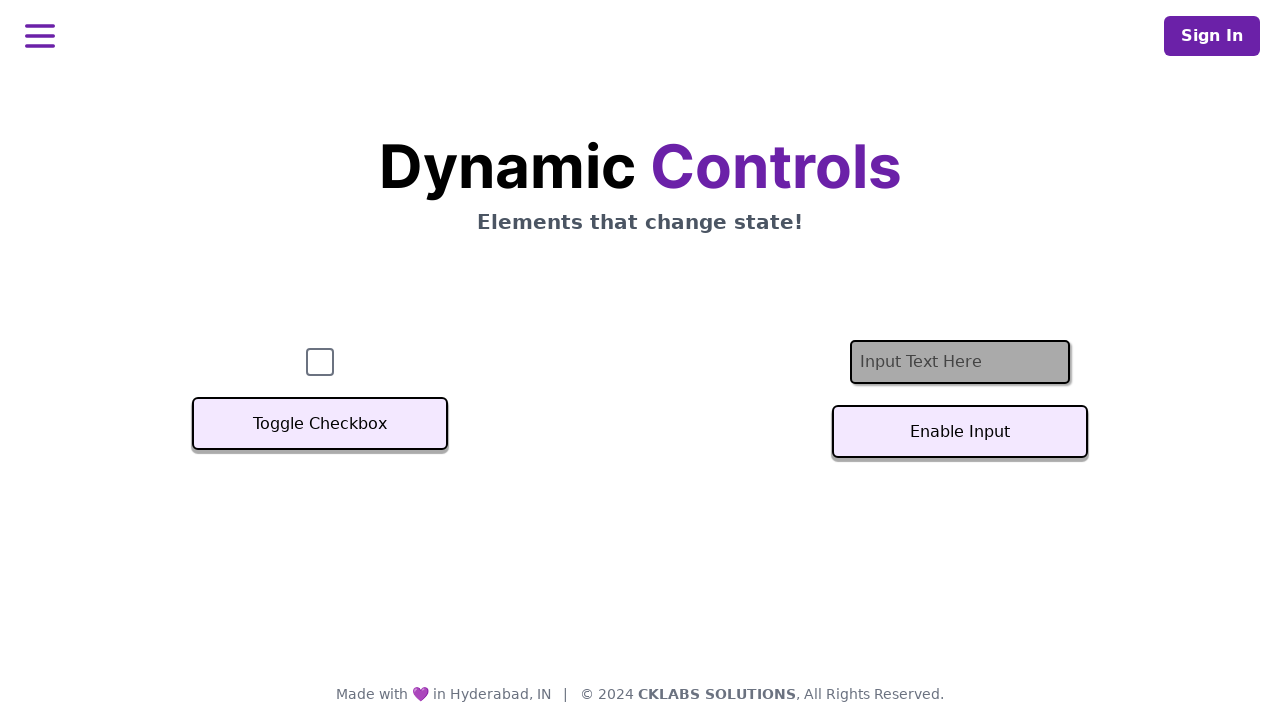

Clicked the button to toggle textbox enabled state at (960, 432) on #textInputButton
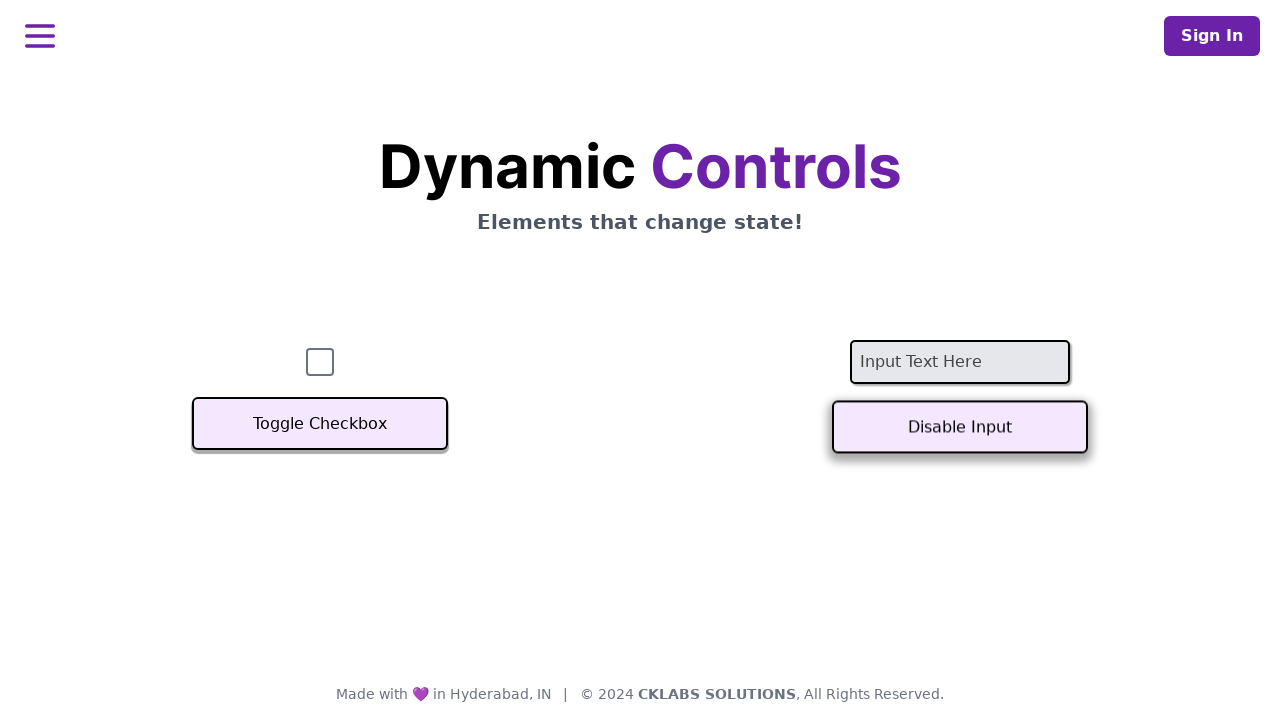

Waited 1 second for the state change to complete
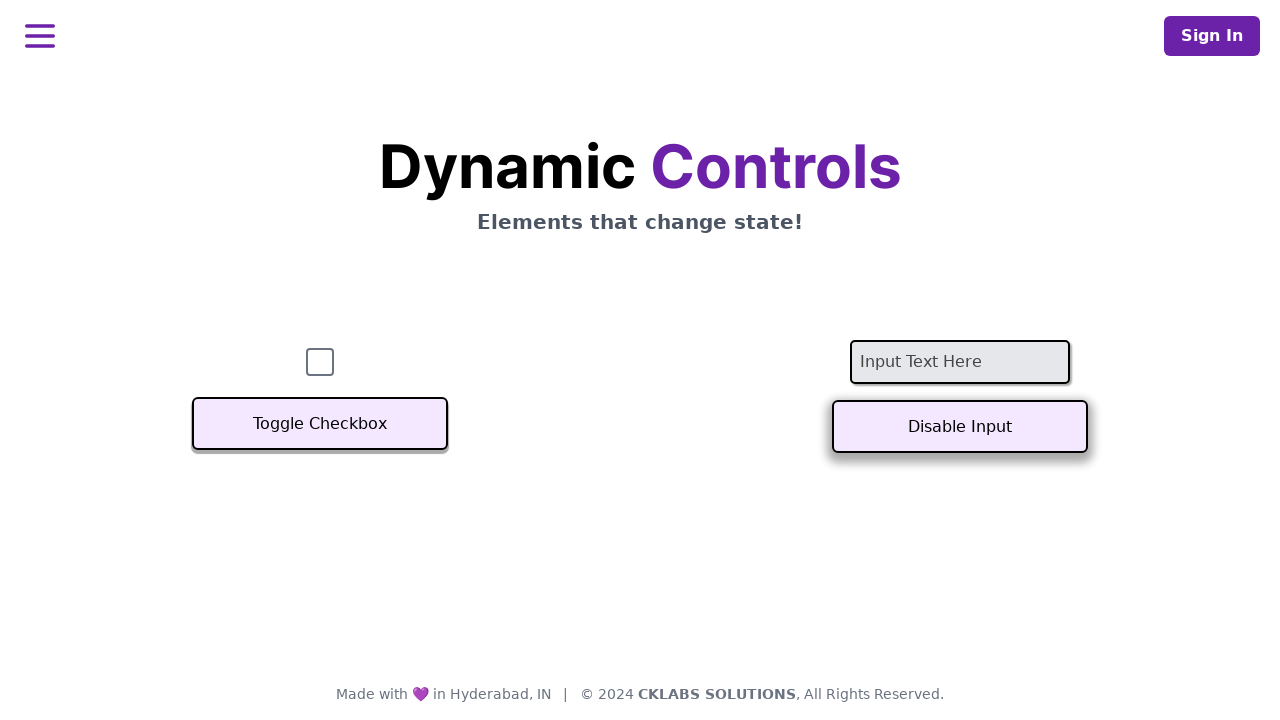

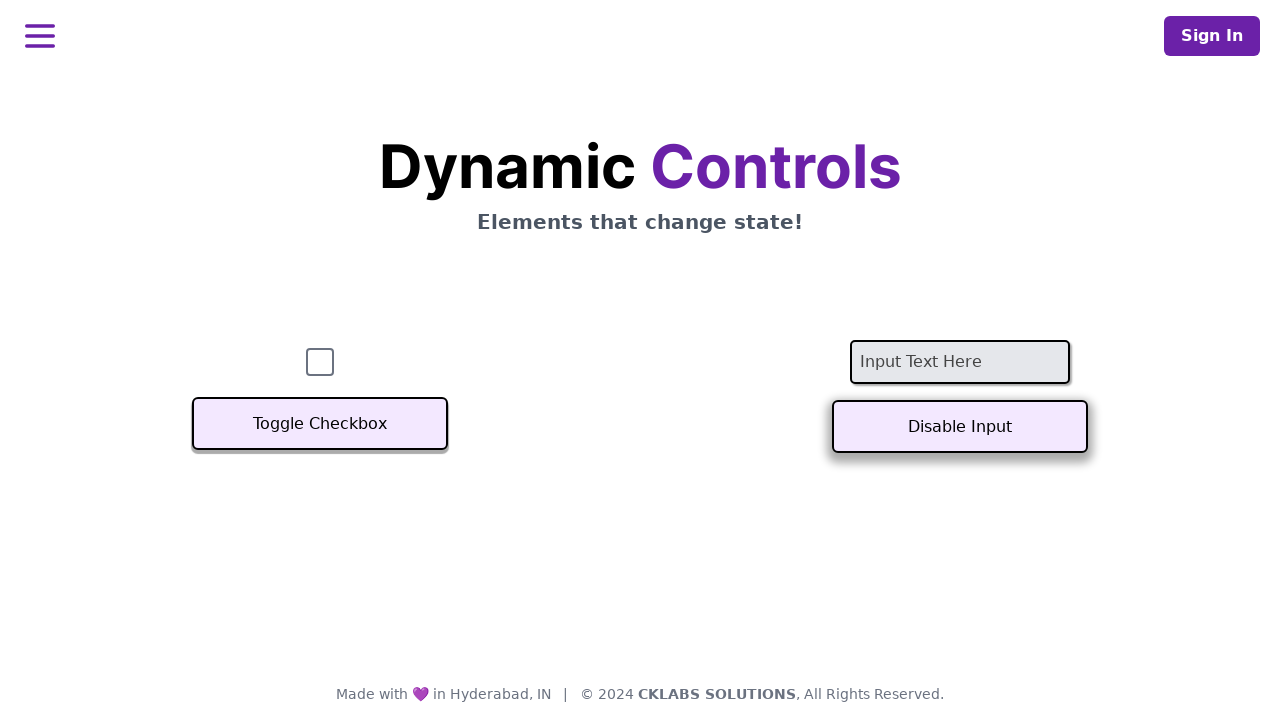